Tests interaction with shadow DOM elements on a practice page by scrolling to a specific element and filling a text input within nested shadow roots

Starting URL: https://selectorshub.com/xpath-practice-page/

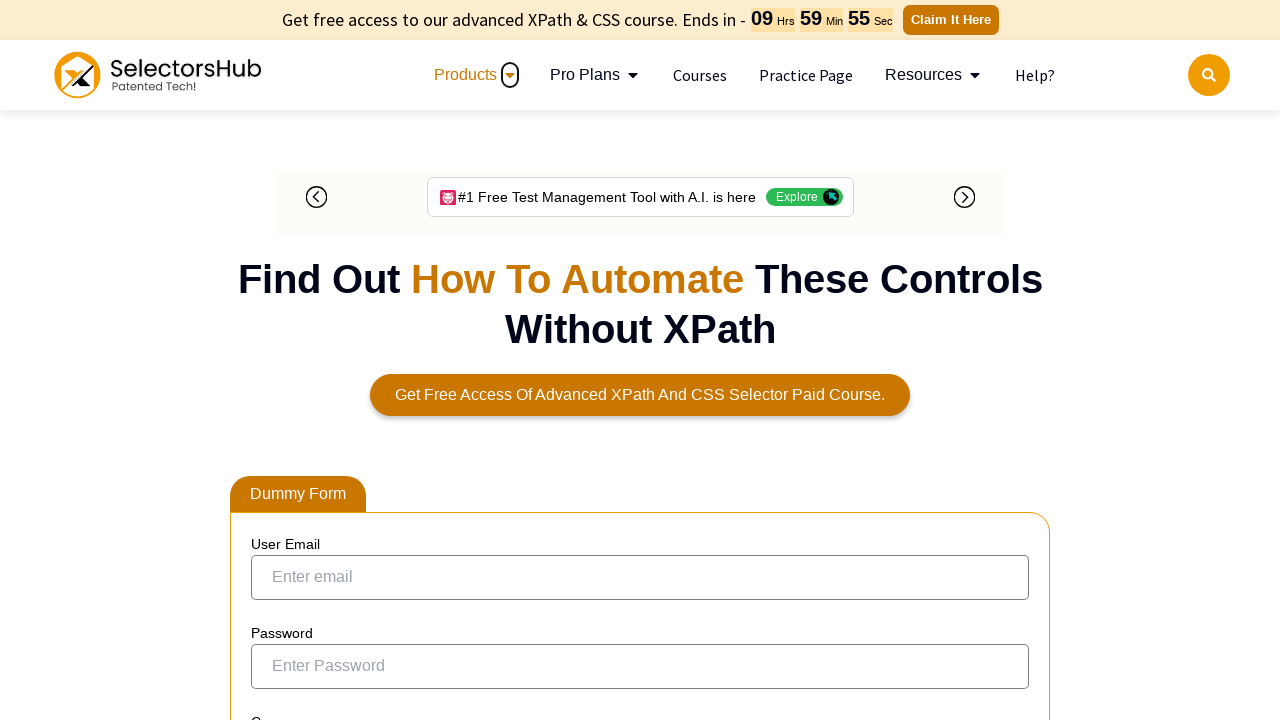

Scrolled to target div element with id 'userName'
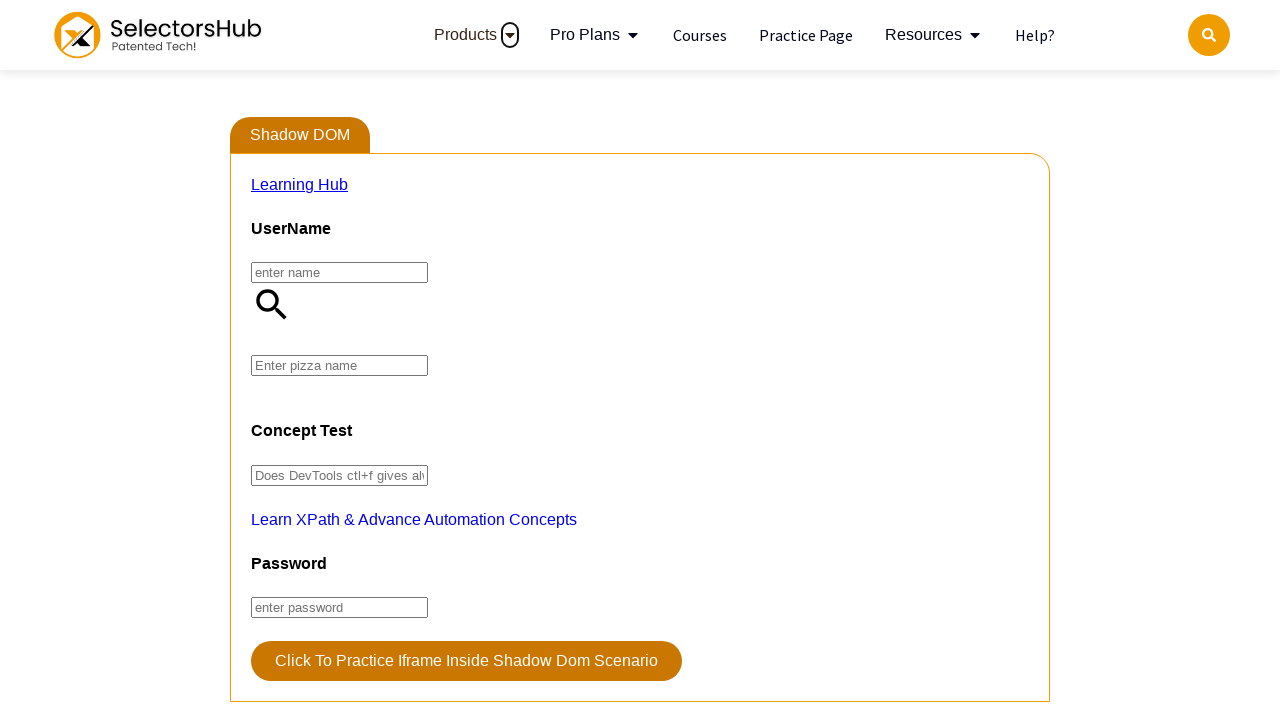

Waited 3000ms for element to be visible
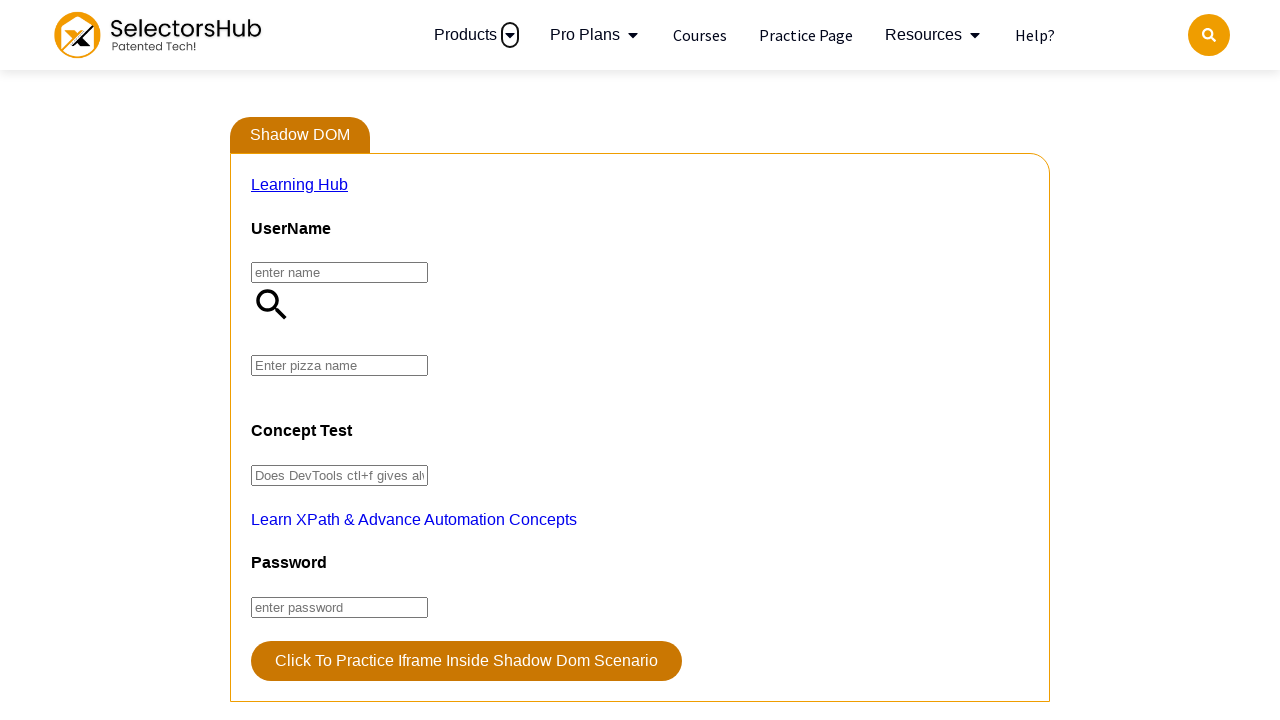

Accessed nested shadow DOM elements and filled pizza input field with 'farmhouse'
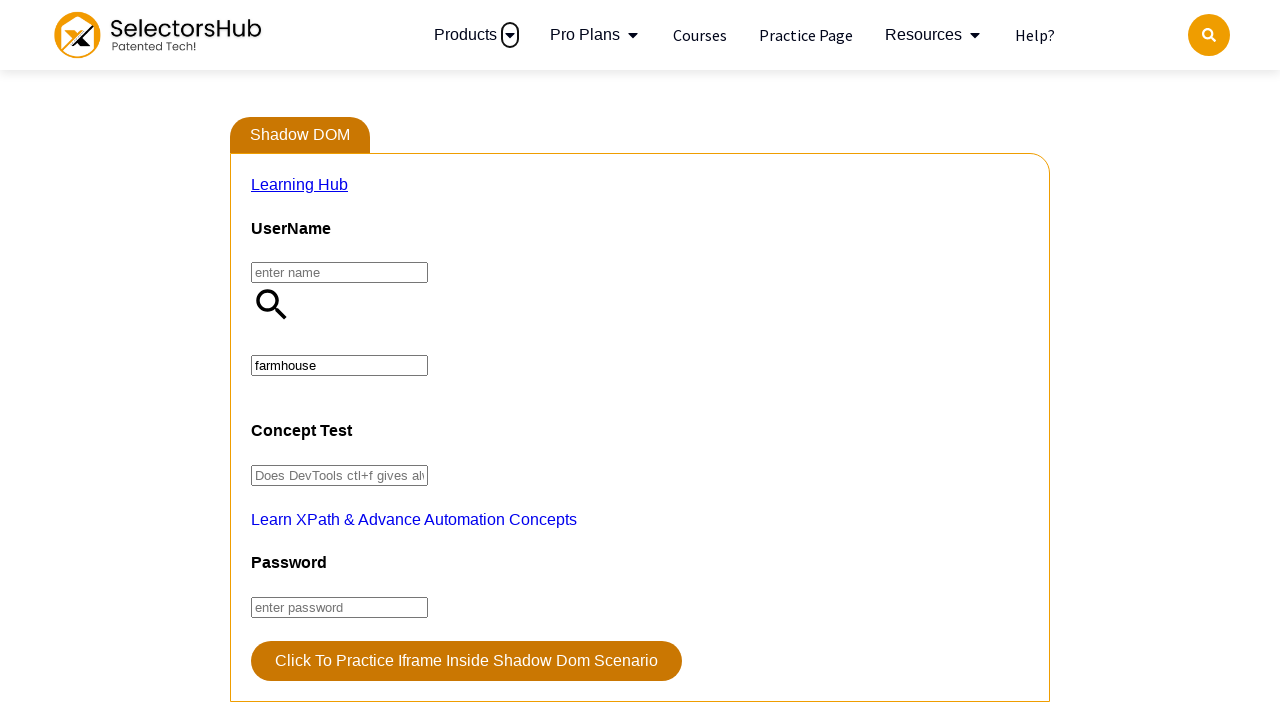

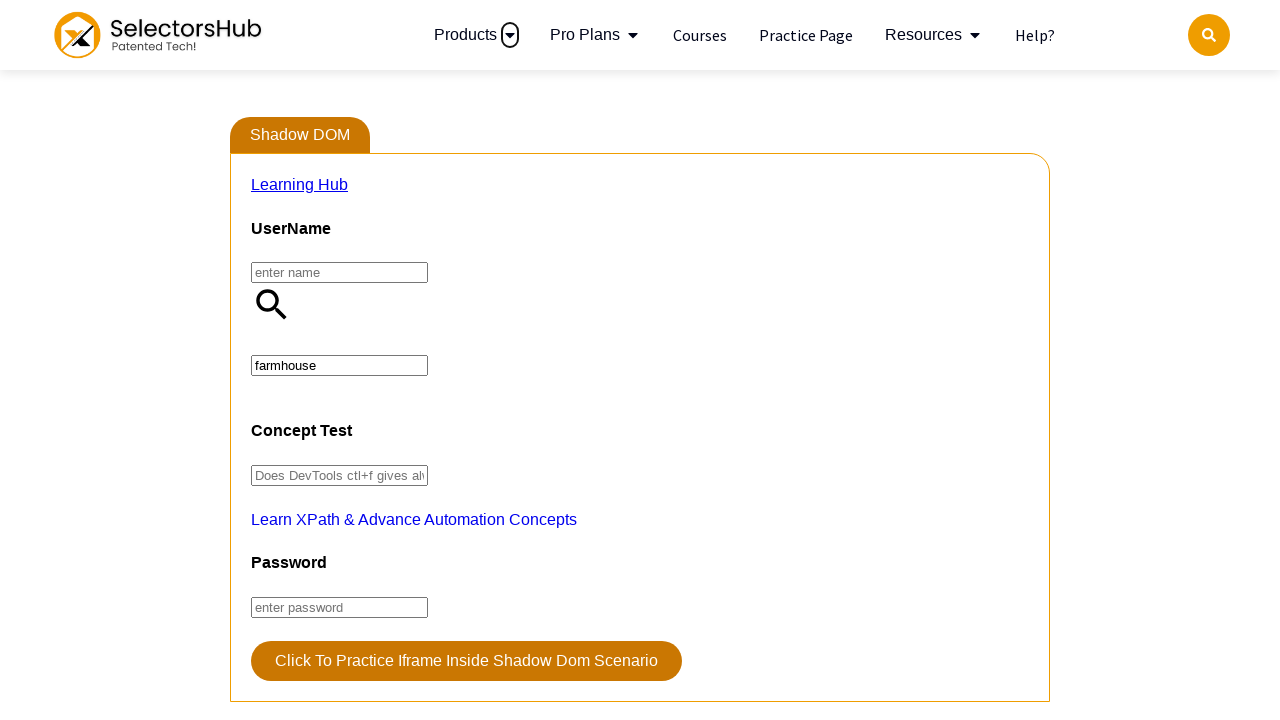